Tests waiting functionality by clicking a button and waiting for a paragraph element to become visible

Starting URL: https://testeroprogramowania.github.io/selenium/wait2.html

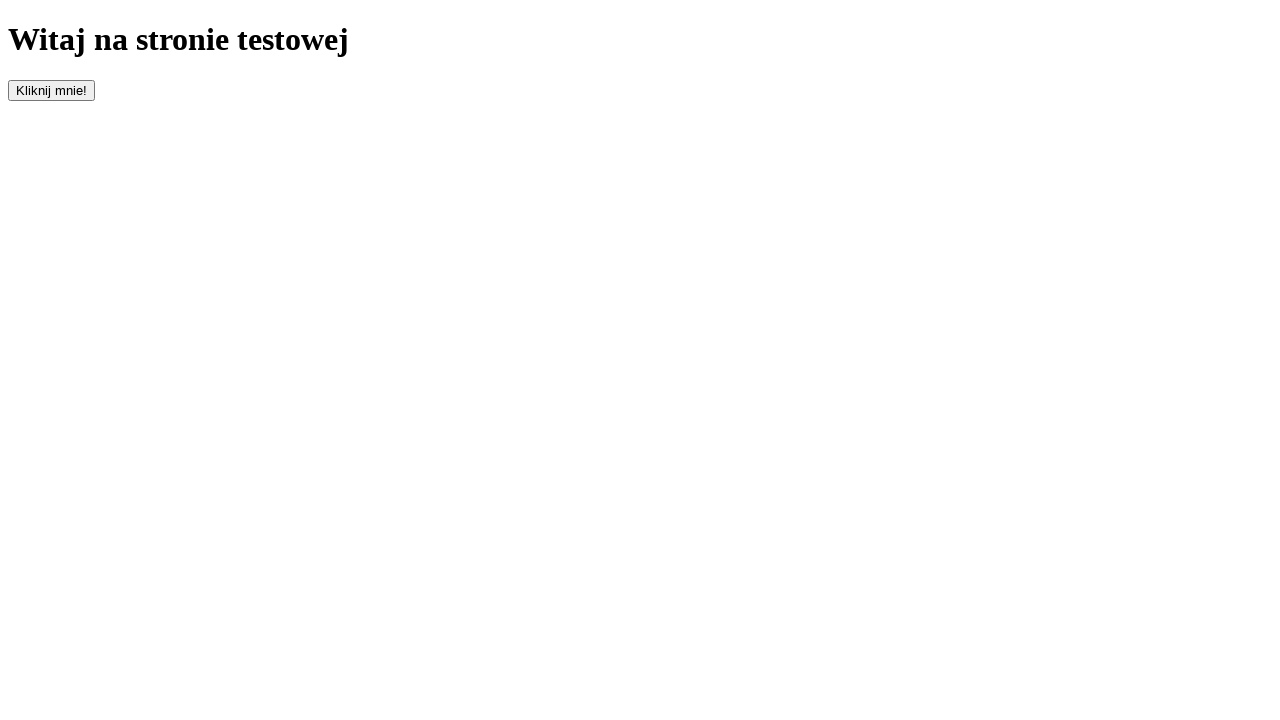

Navigated to wait2.html test page
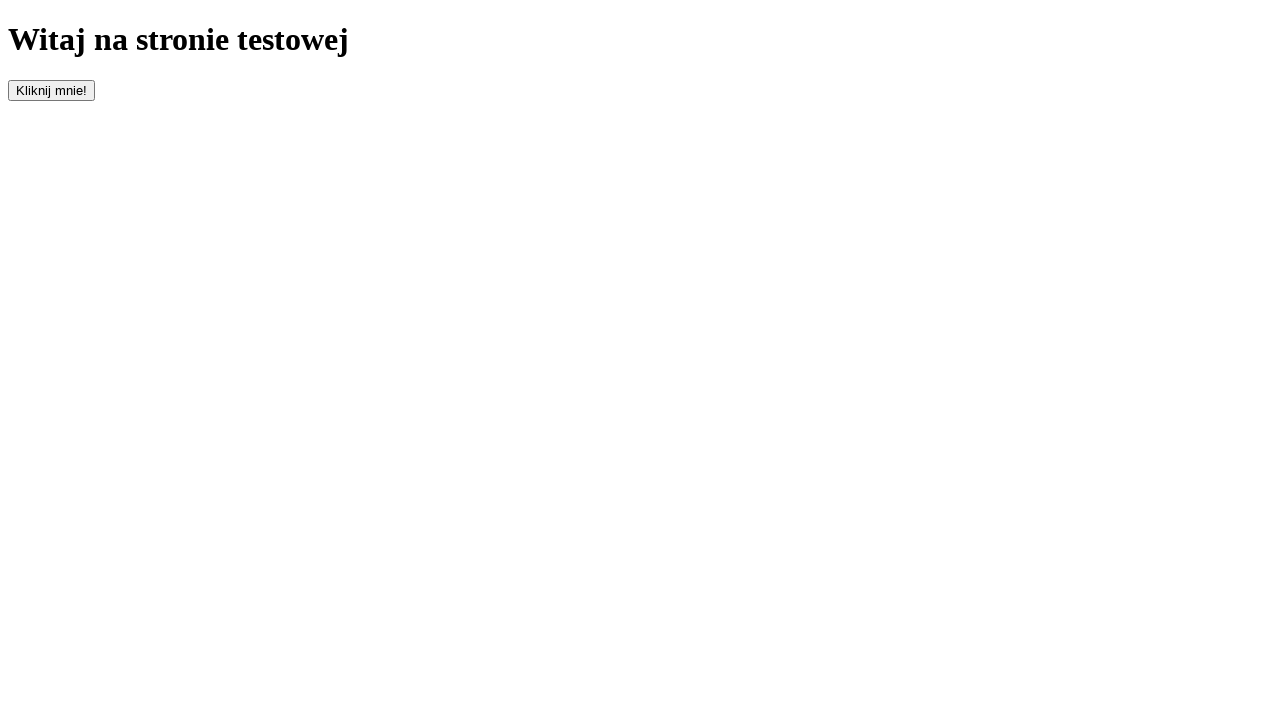

Clicked on the clickOnMe button at (52, 90) on #clickOnMe
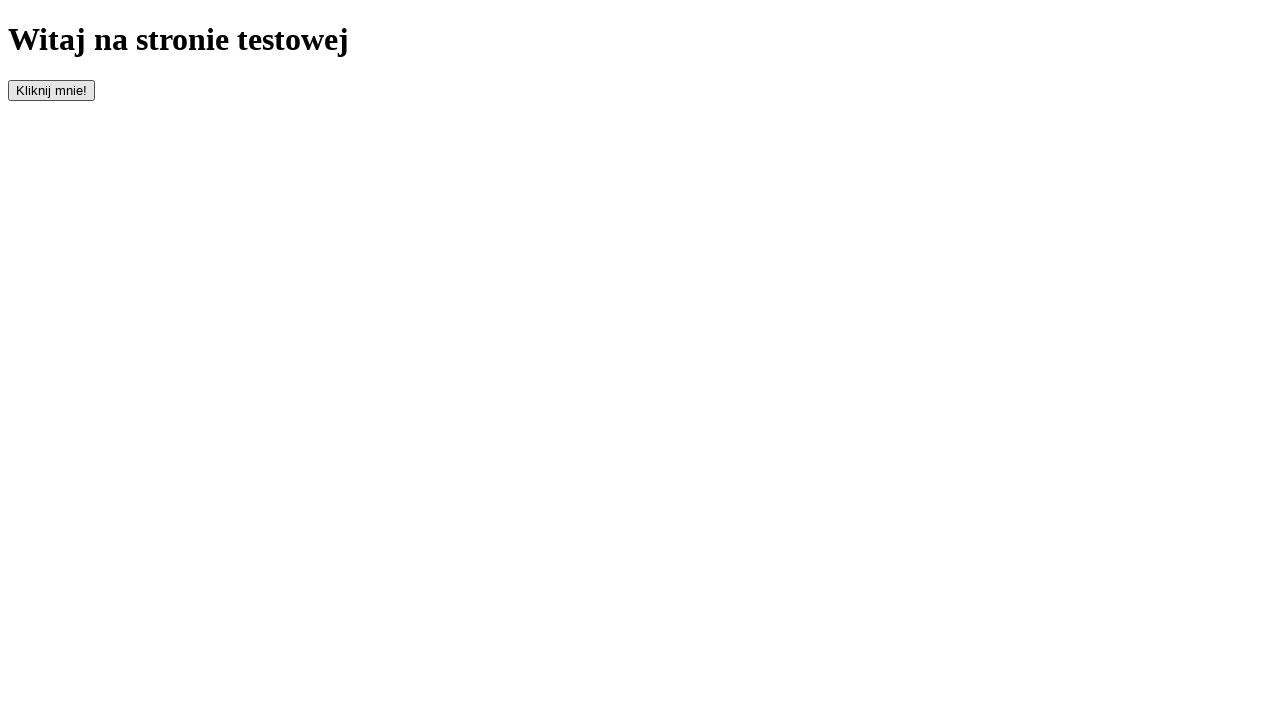

Paragraph element became visible after button click
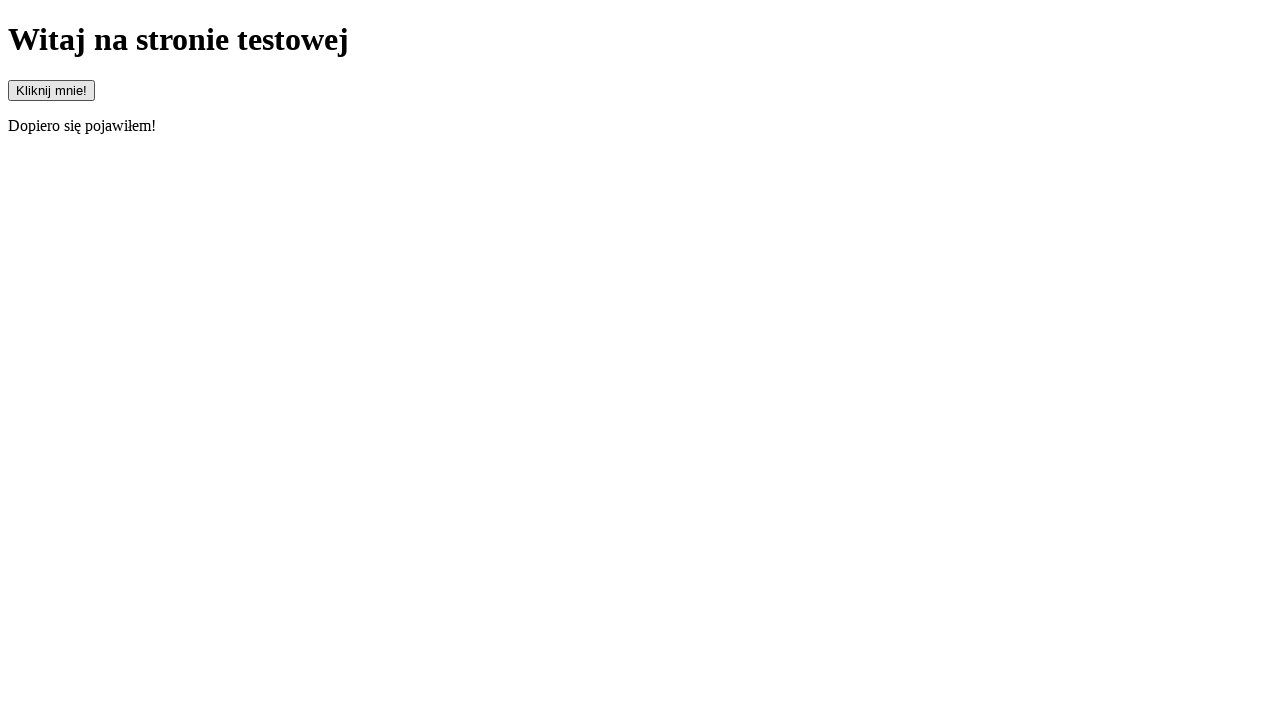

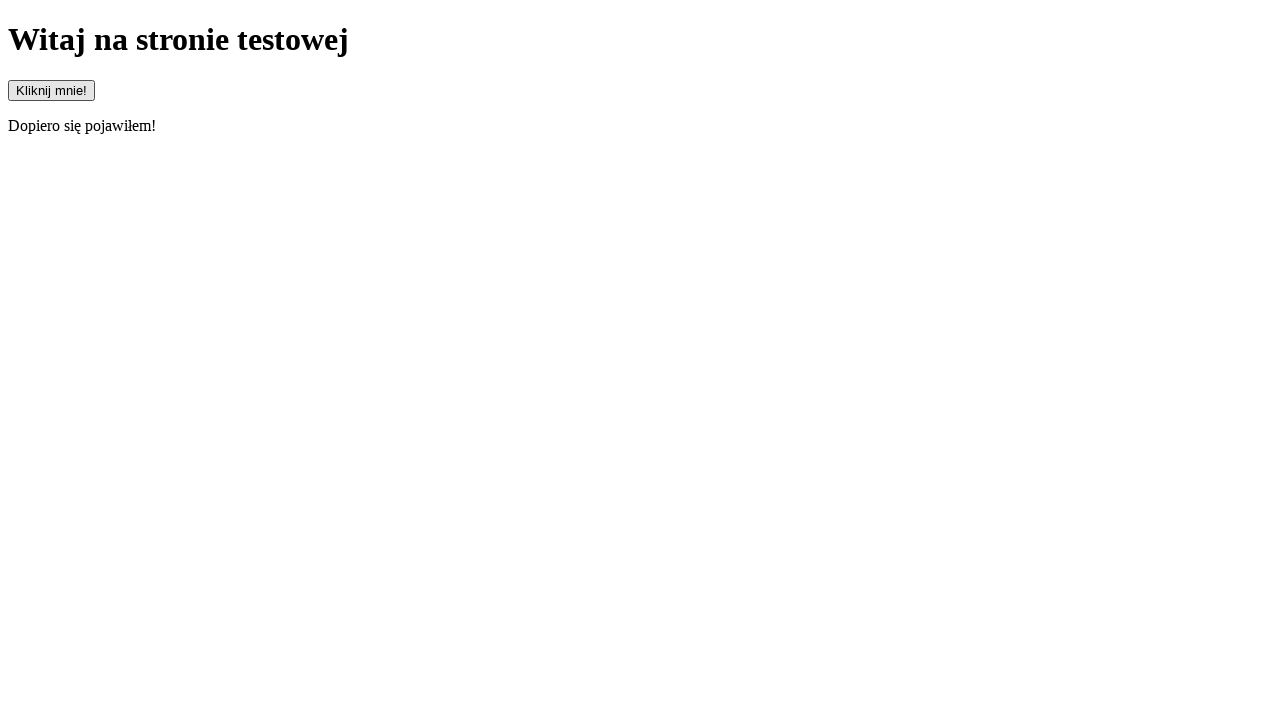